Tests fluent wait functionality by clicking a button that starts a timer and then waiting for a specific element to appear on the page.

Starting URL: http://seleniumpractise.blogspot.in/2016/08/how-to-use-explicit-wait-in-selenium.html

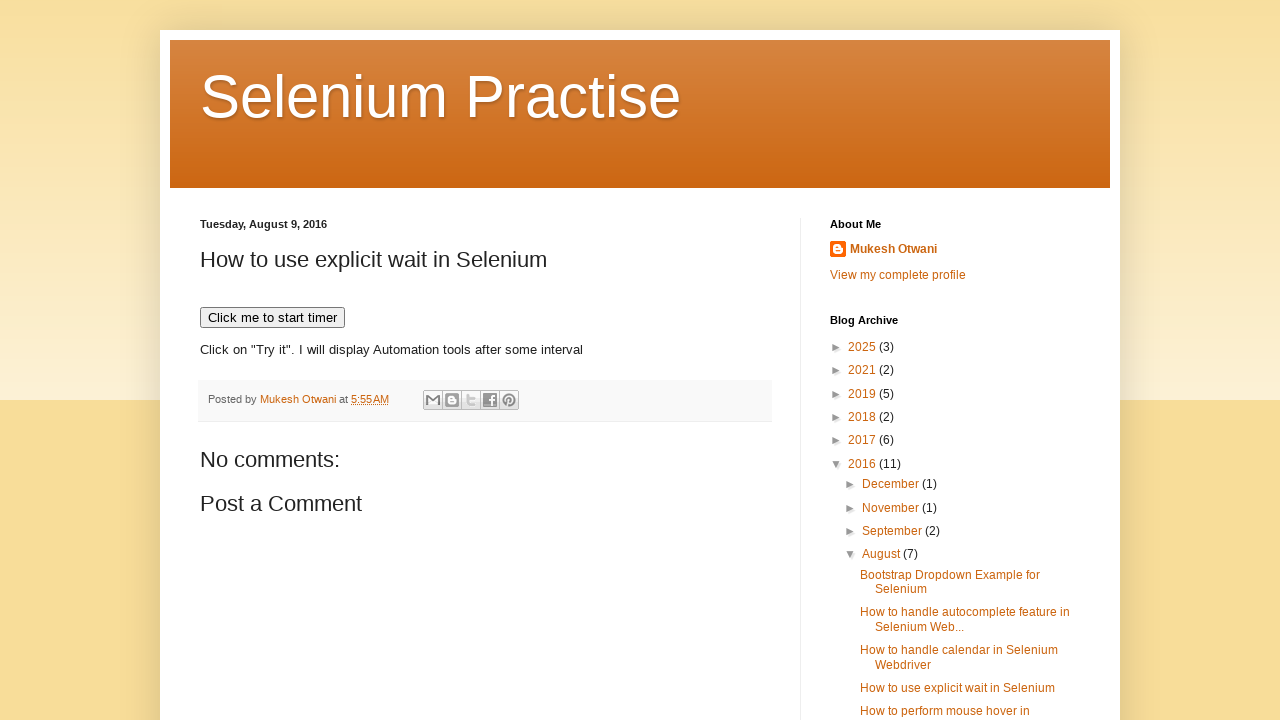

Navigated to fluent wait demo page
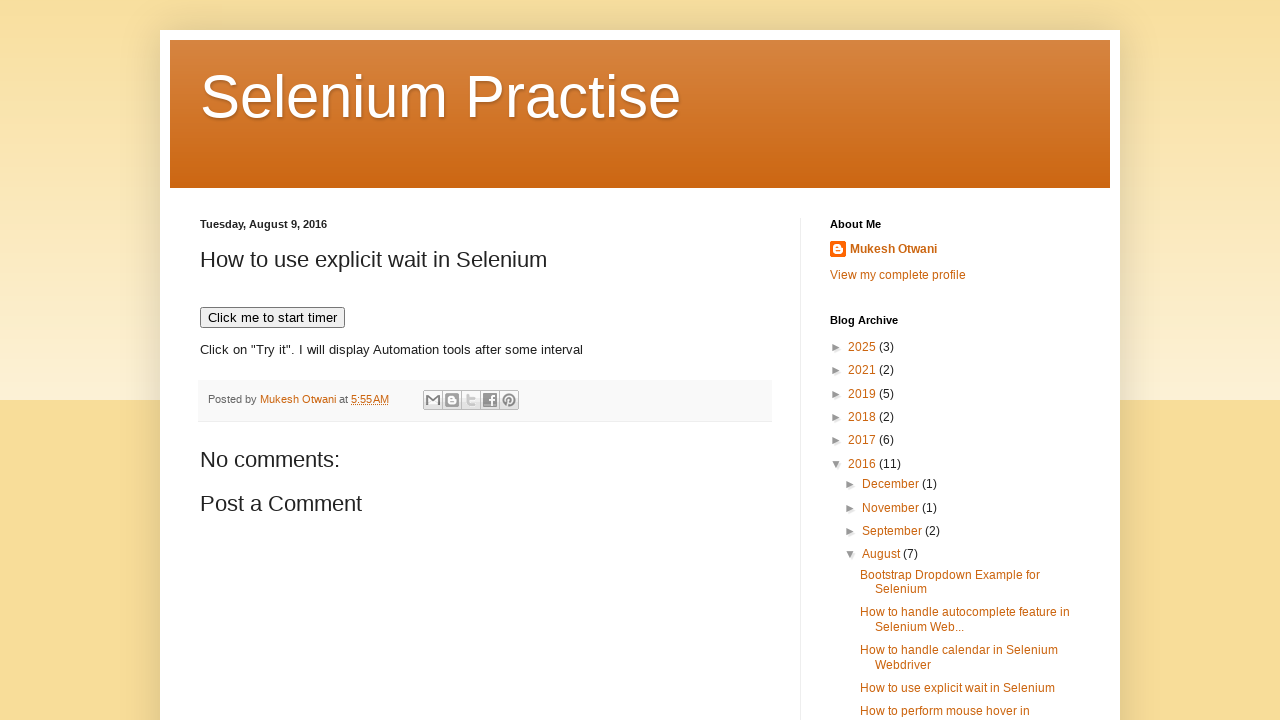

Clicked button to start timer at (272, 318) on xpath=//button[text()='Click me to start timer']
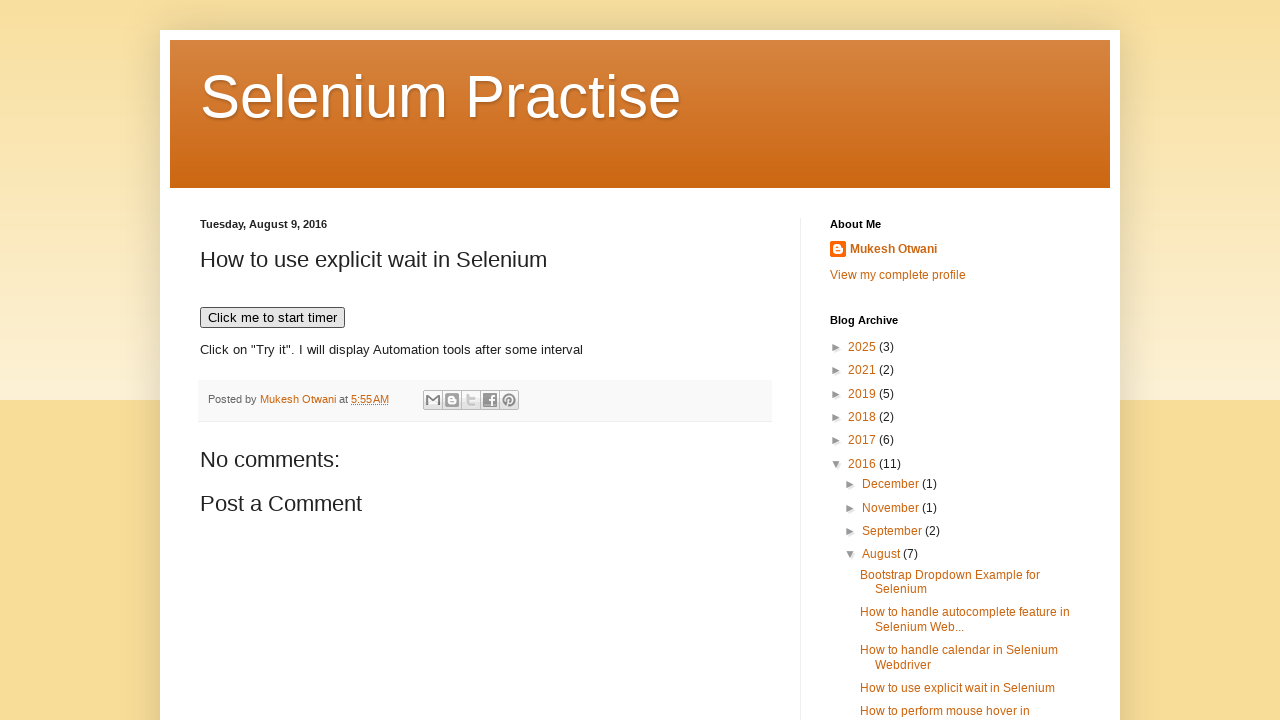

Element with 'WebDriver' text appeared after waiting
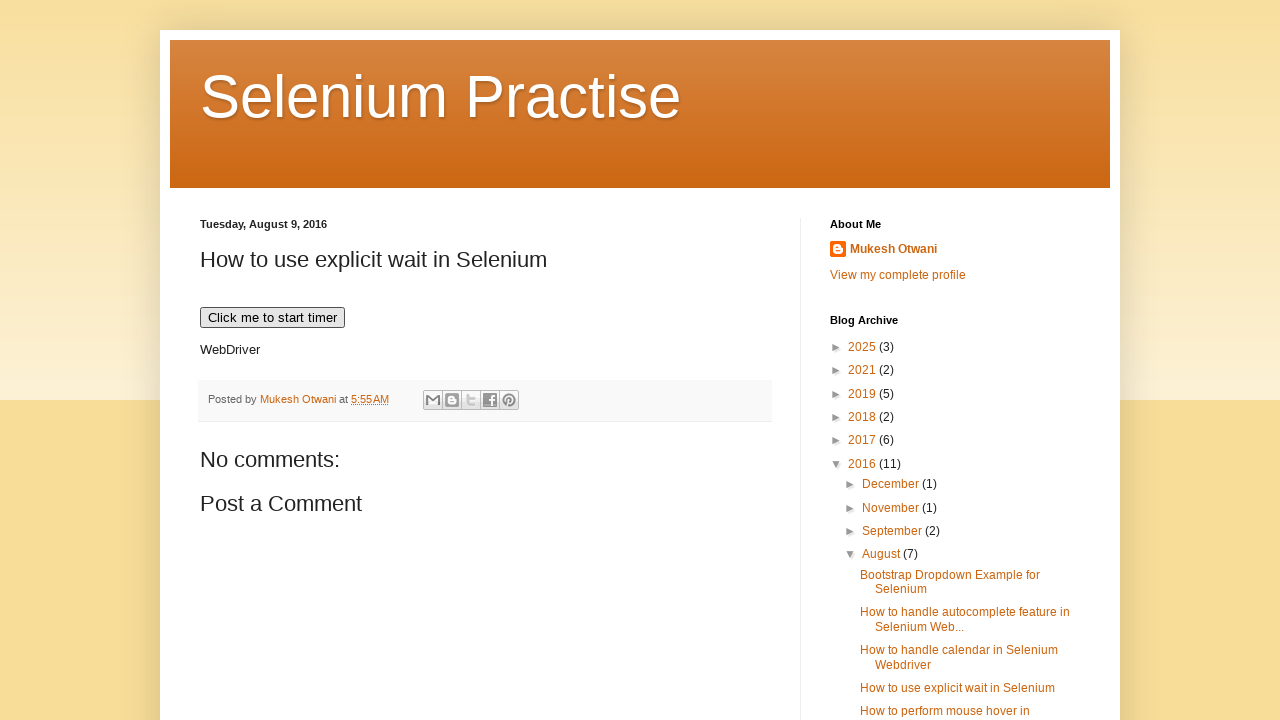

Verified element is visible
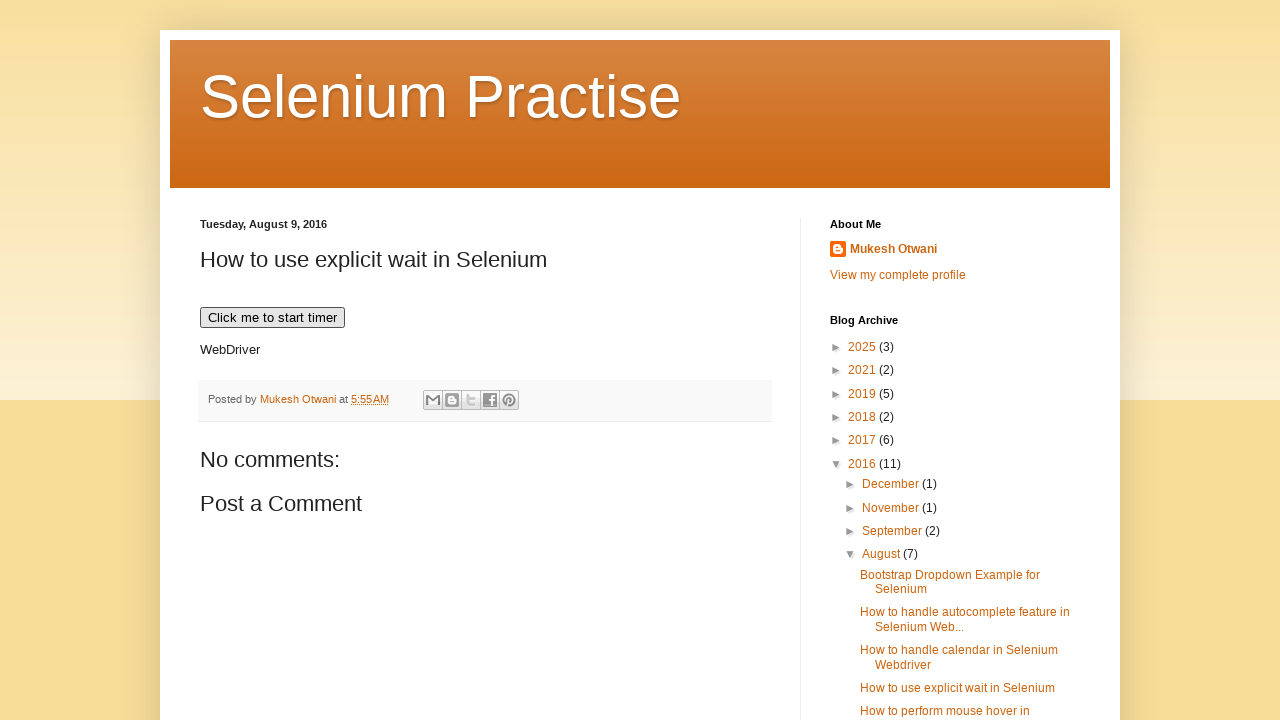

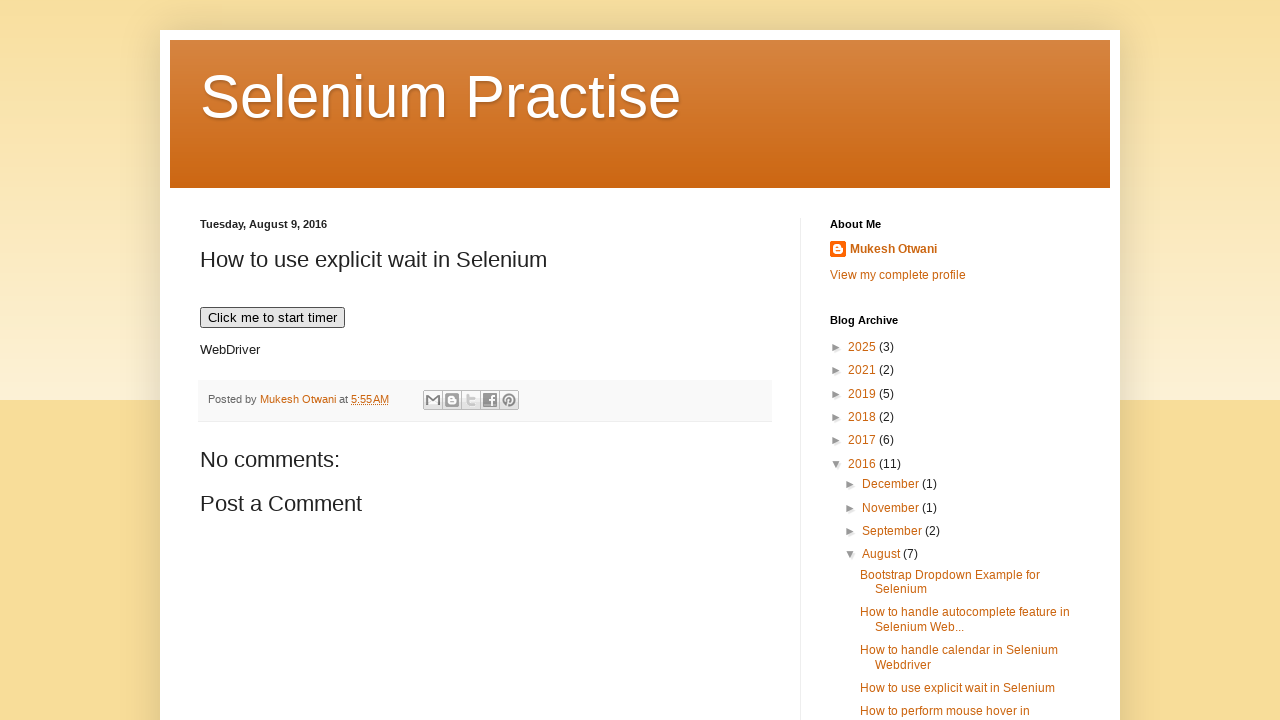